Tests drag and drop functionality on the jQueryUI droppable demo page by switching to the demo iframe and dragging an element onto a drop target.

Starting URL: https://jqueryui.com/droppable/

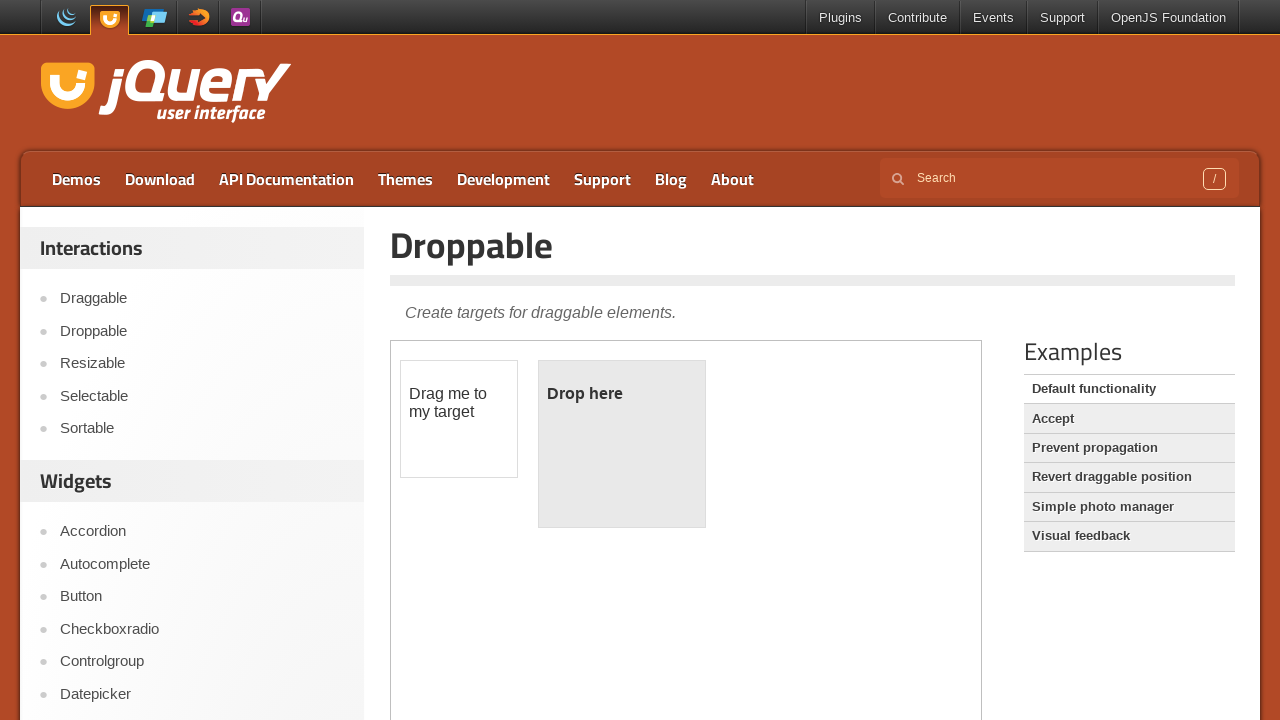

Located demo iframe with draggable elements
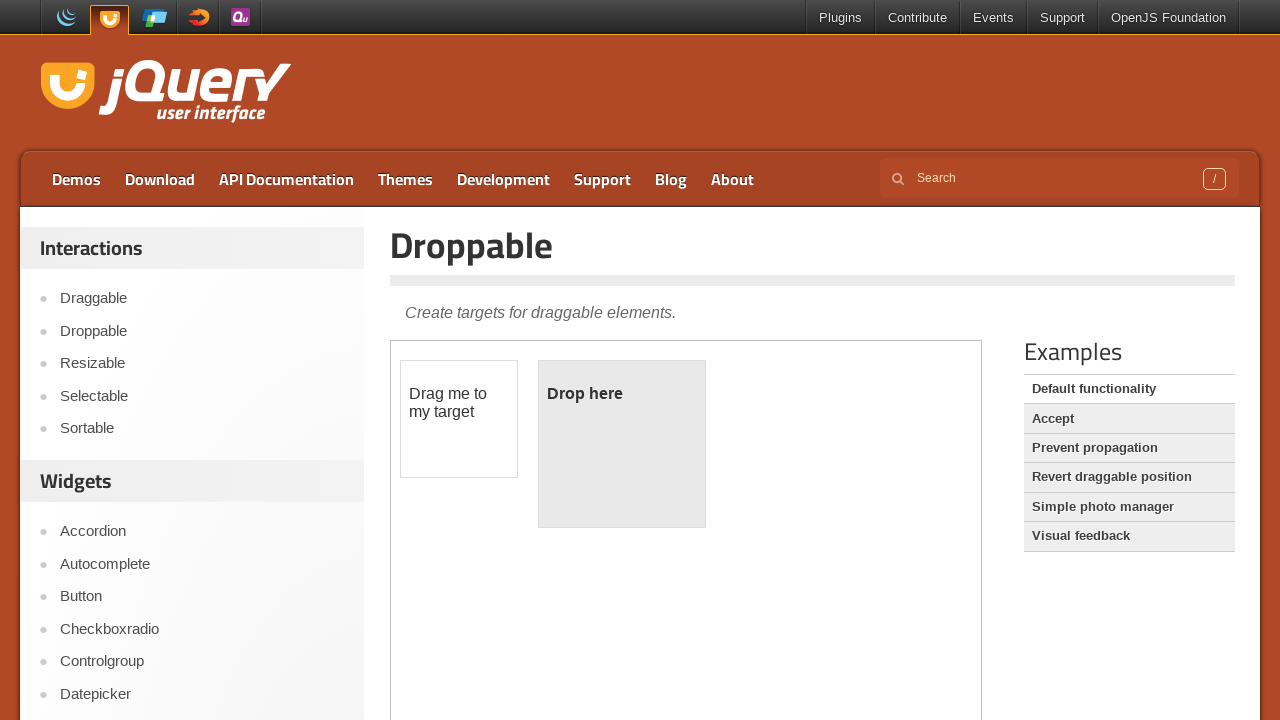

Clicked on draggable element at (459, 419) on iframe.demo-frame >> internal:control=enter-frame >> #draggable
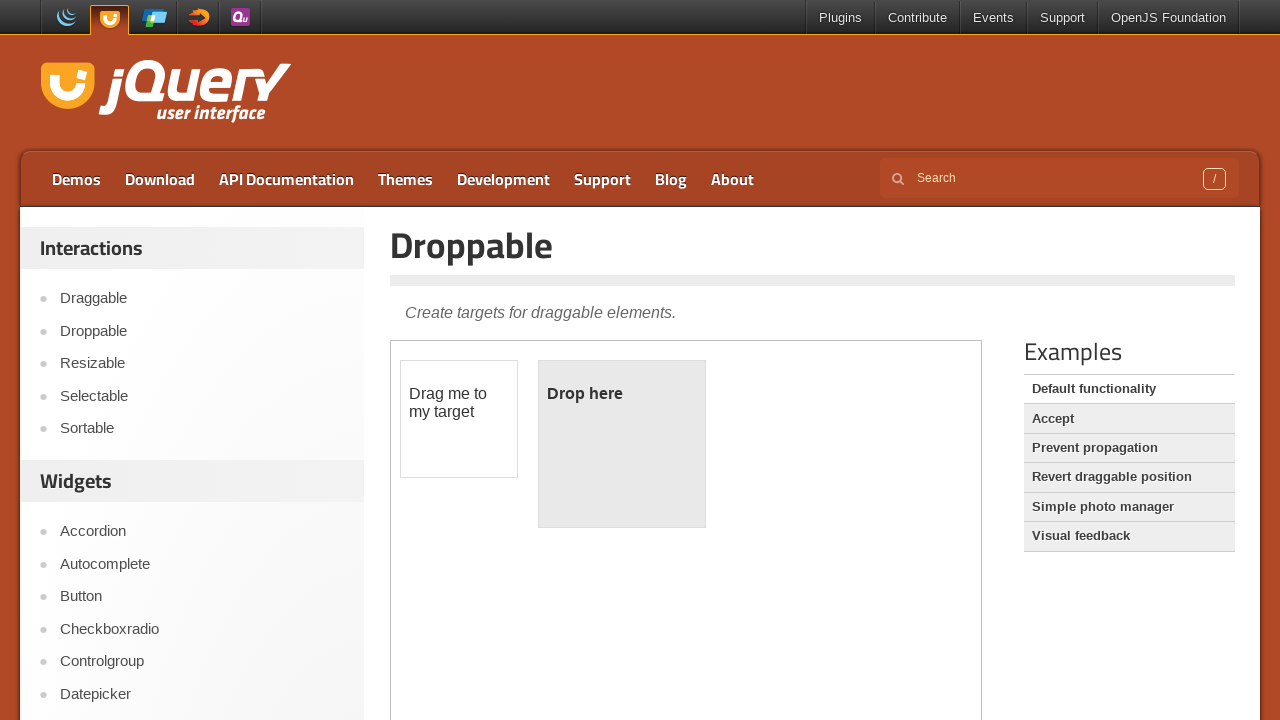

Dragged element to drop target at (622, 444)
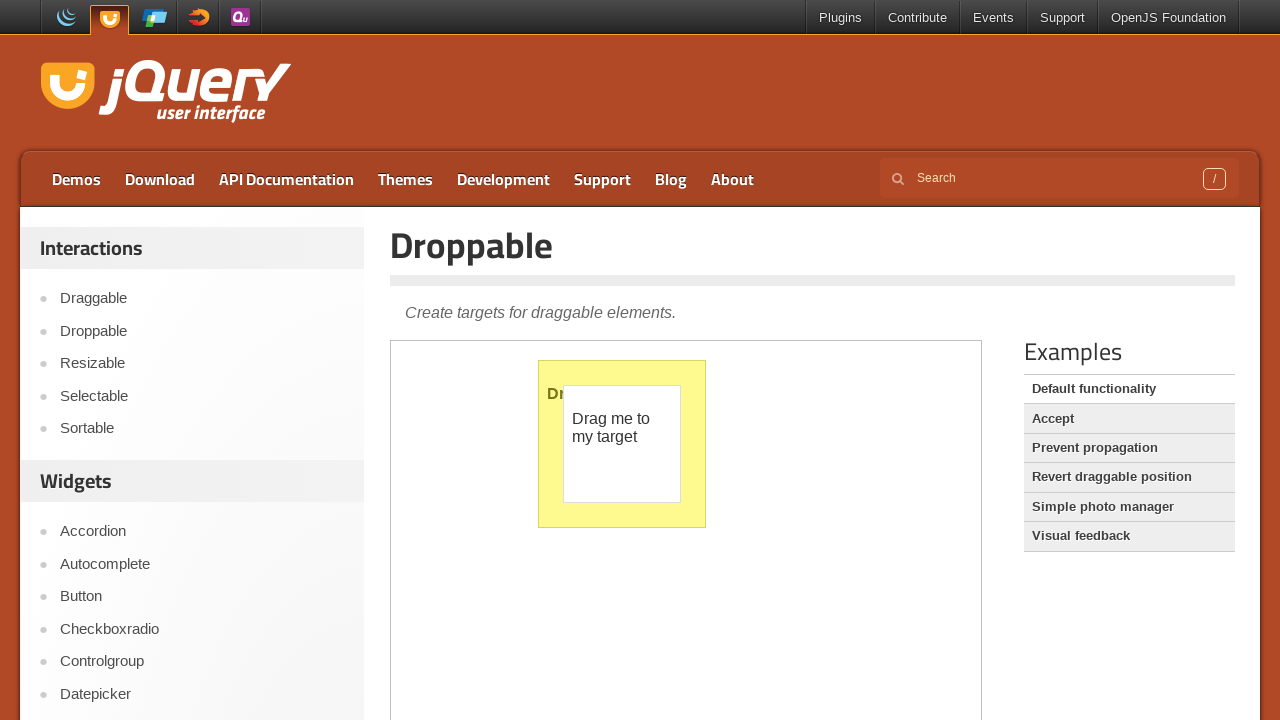

Verified drop was successful - droppable element now shows 'Dropped!' text
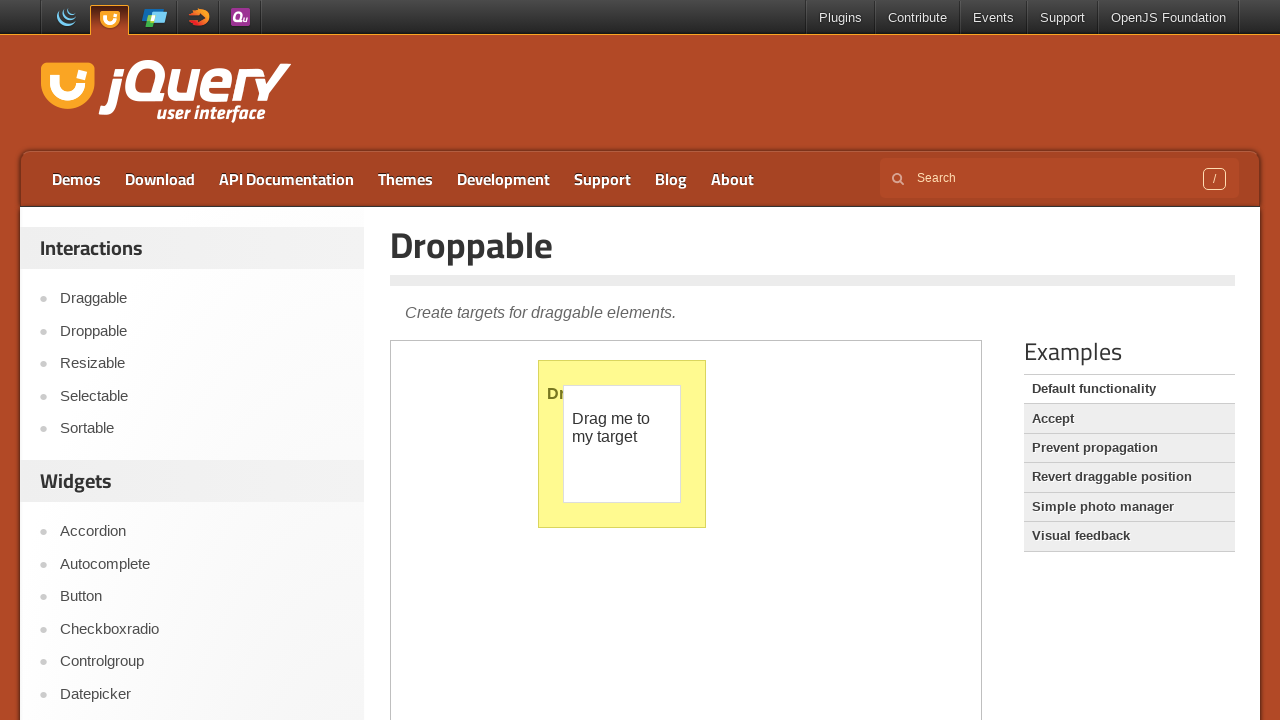

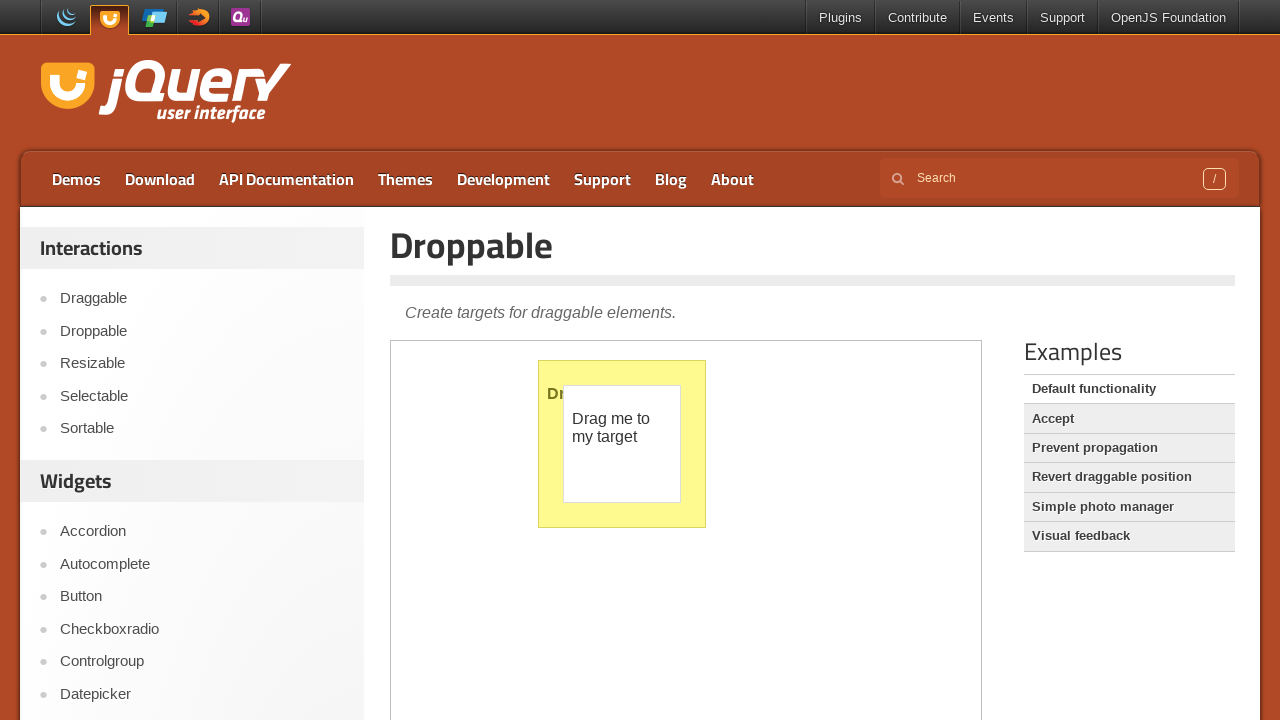